Tests Python.org search functionality by entering a search query and submitting it

Starting URL: https://python.org

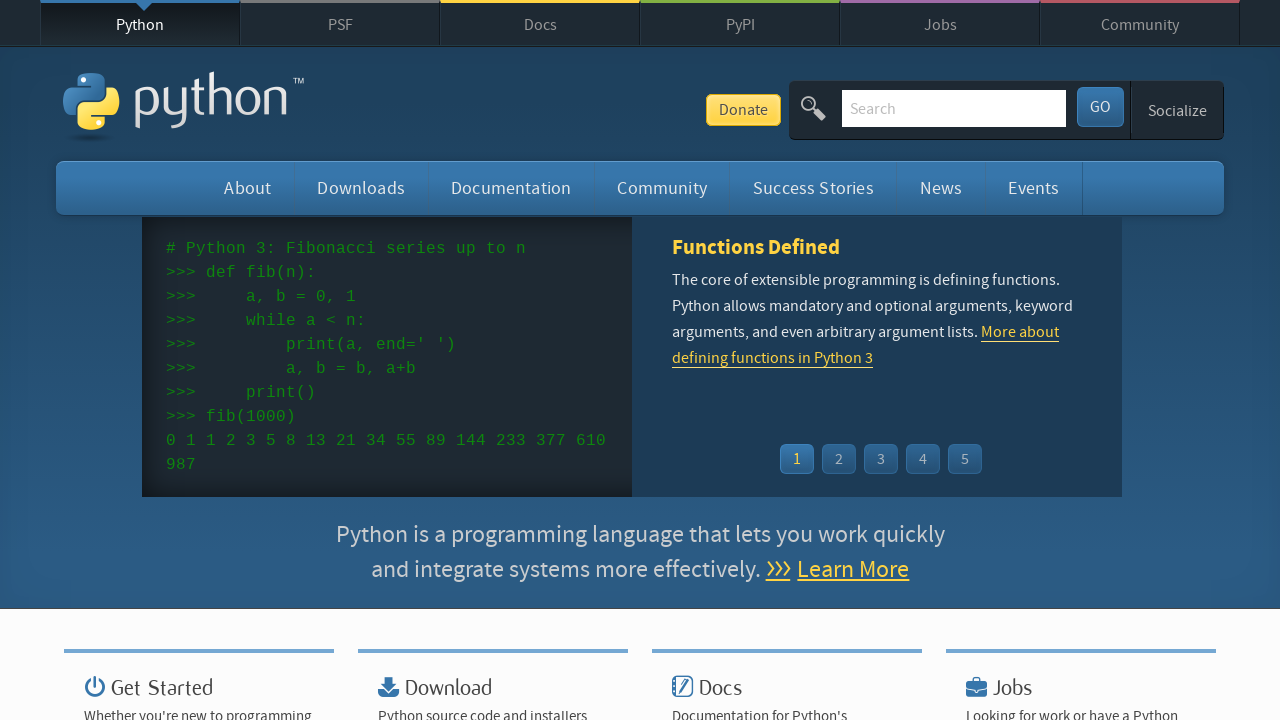

Filled search input with 'django' on input[name='q']
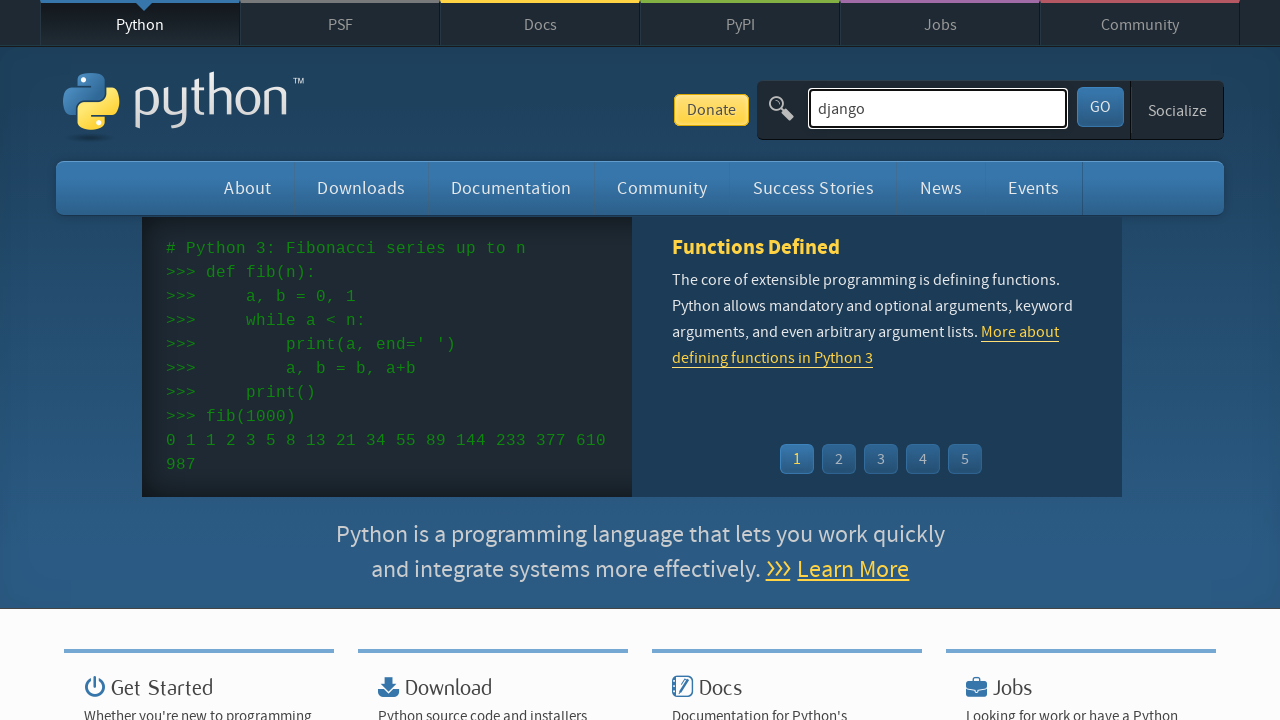

Pressed Enter to submit search query on input[name='q']
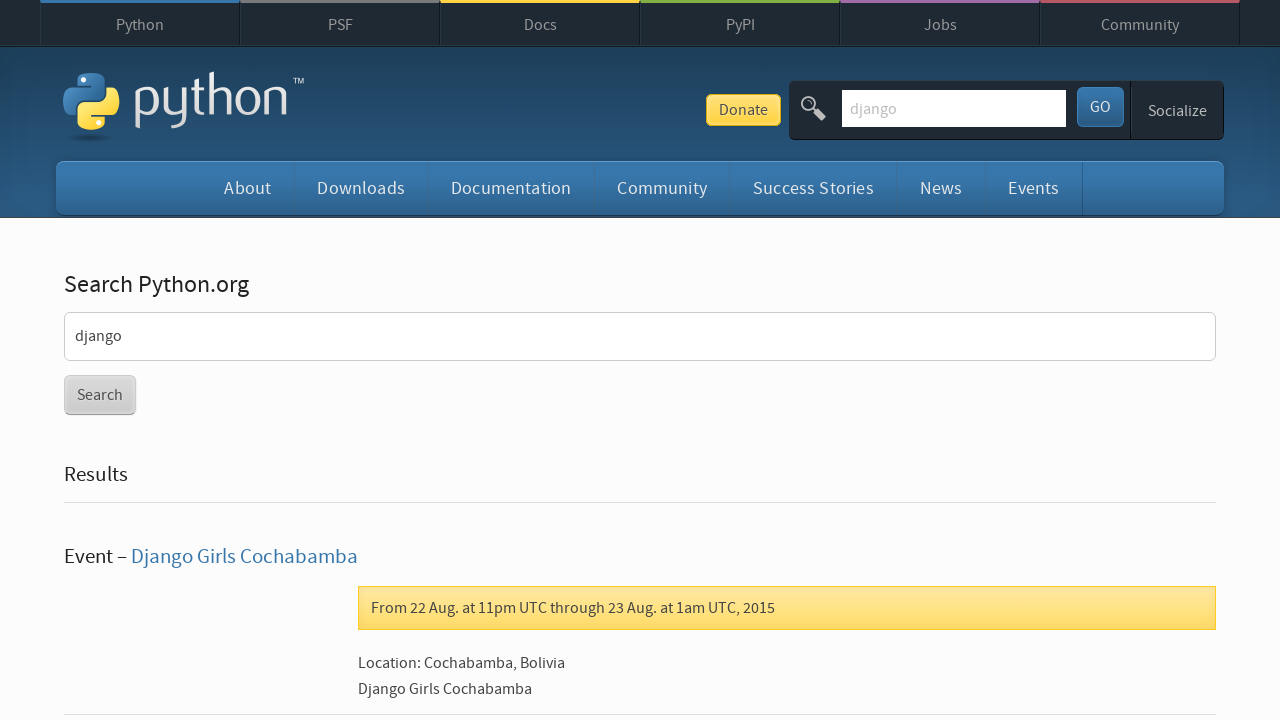

Search results page loaded
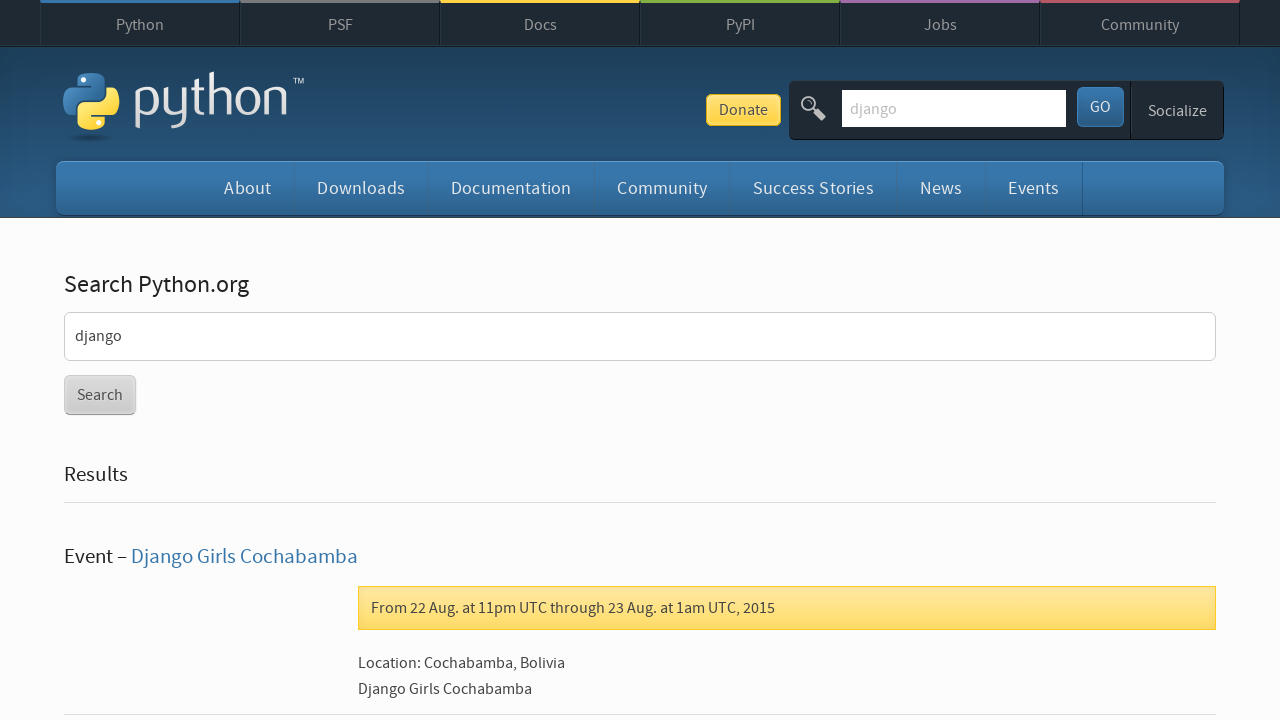

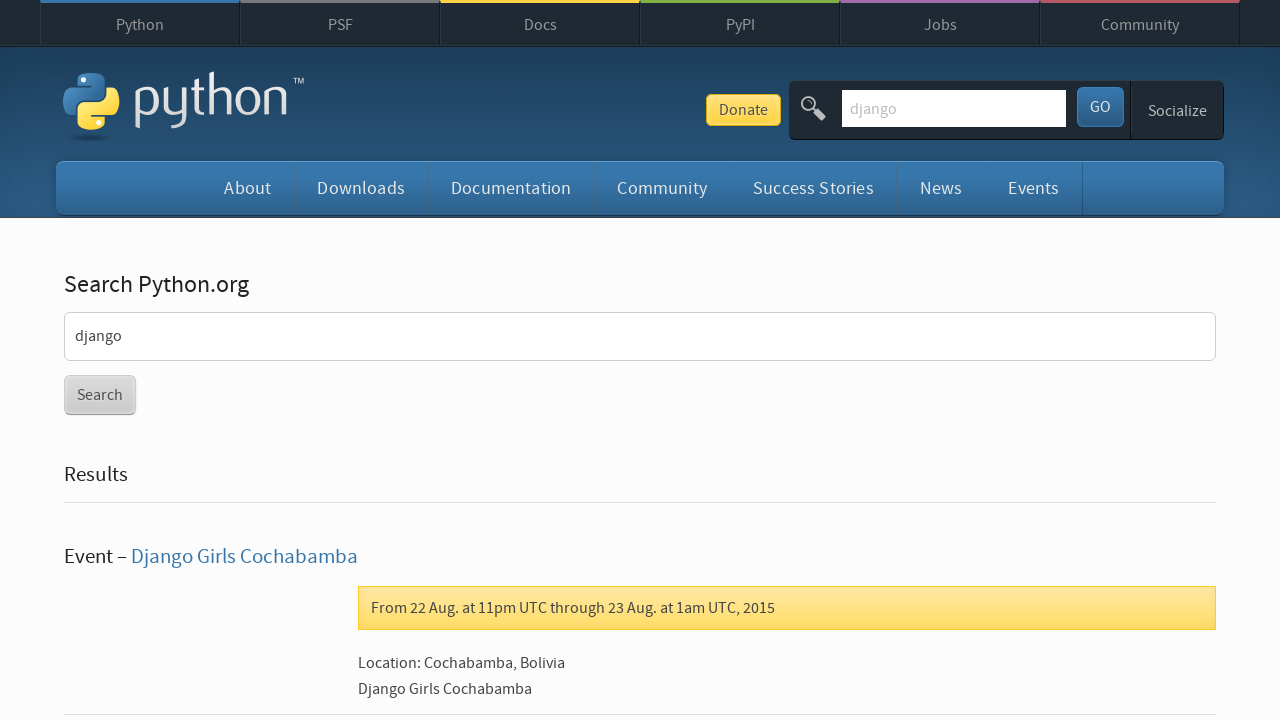